Tests form interactions by selecting radio buttons, checkboxes, and dropdown options on a practice form

Starting URL: https://www.techlistic.com/p/selenium-practice-form.html

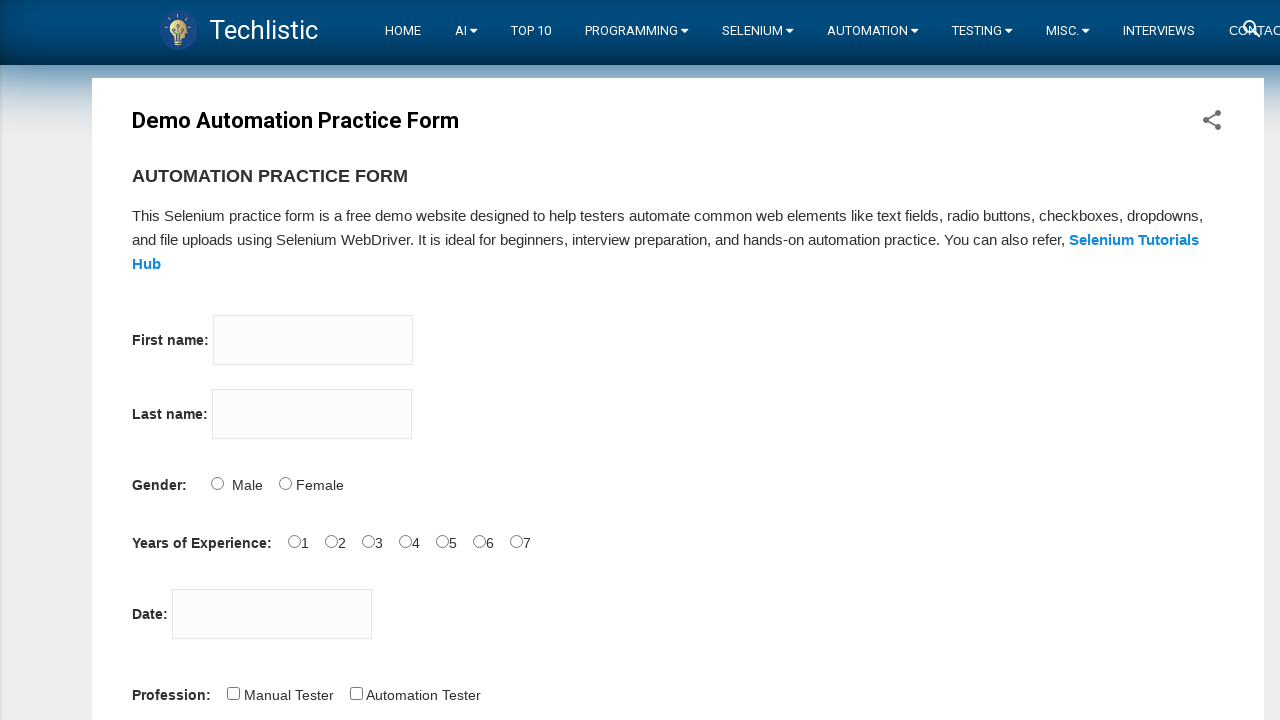

Selected 'Male' gender radio button
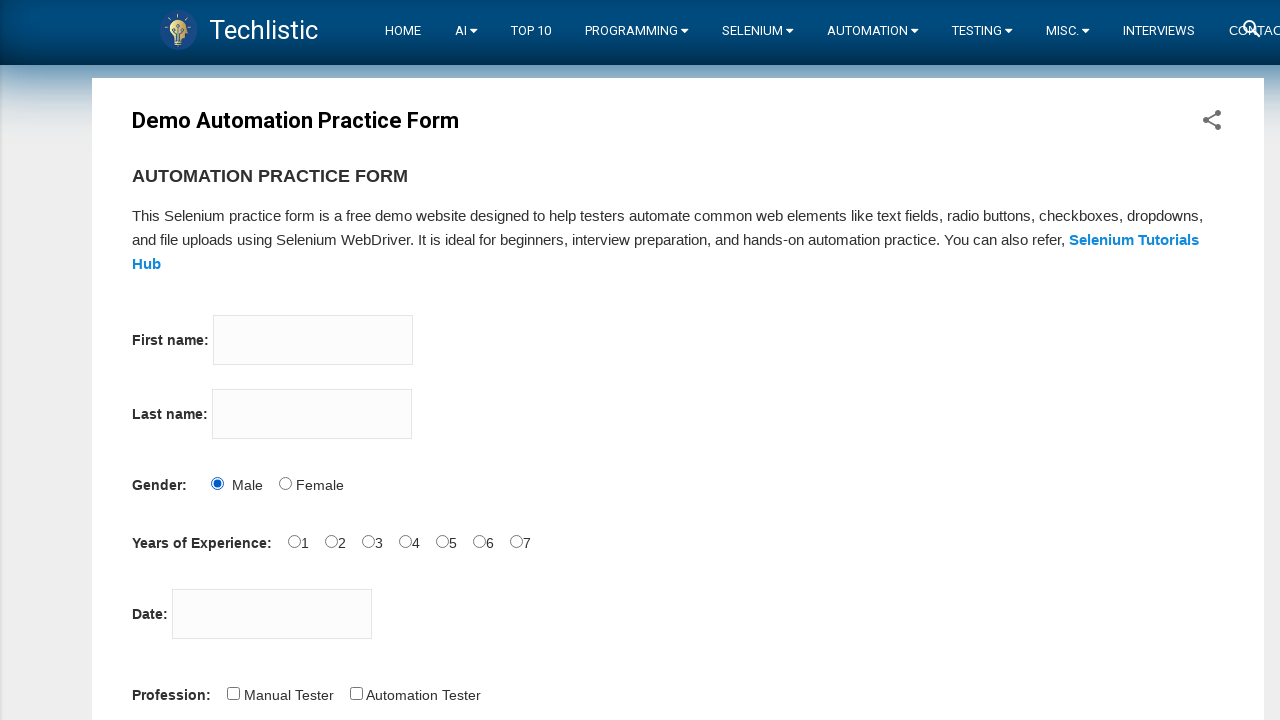

Selected 'Manual Tester' profession checkbox
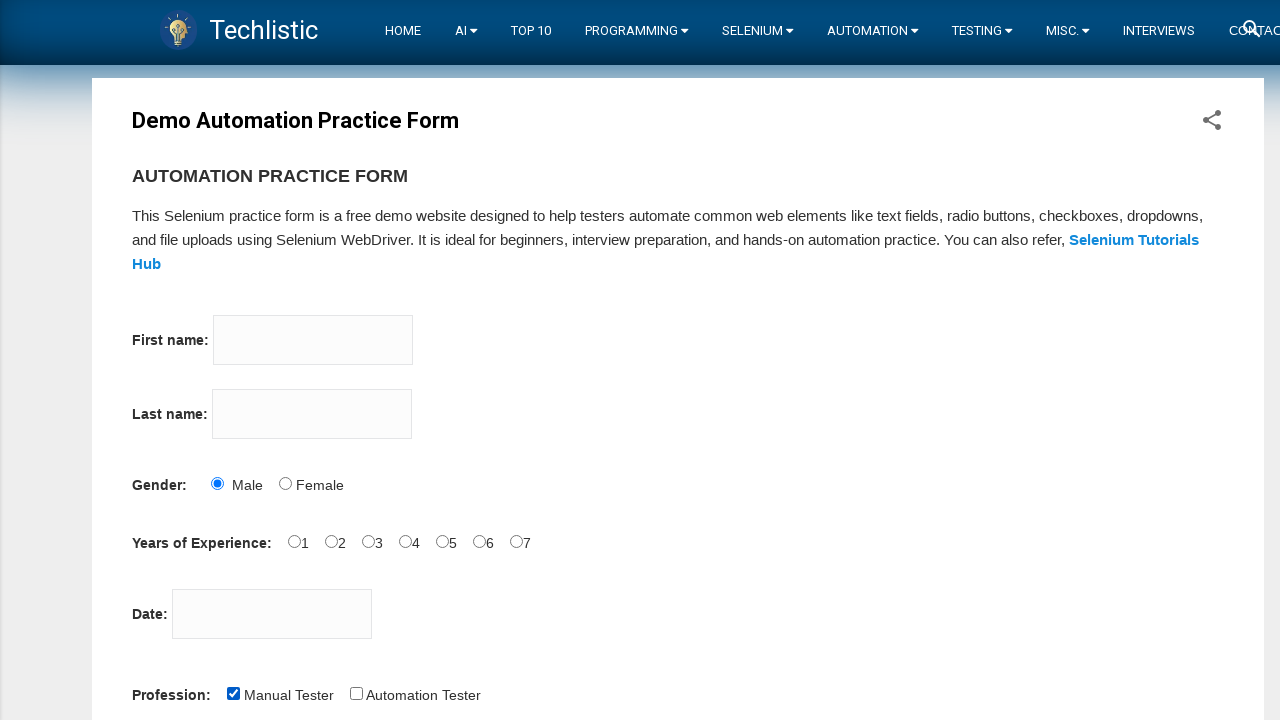

Selected 'Automation Tester' profession checkbox
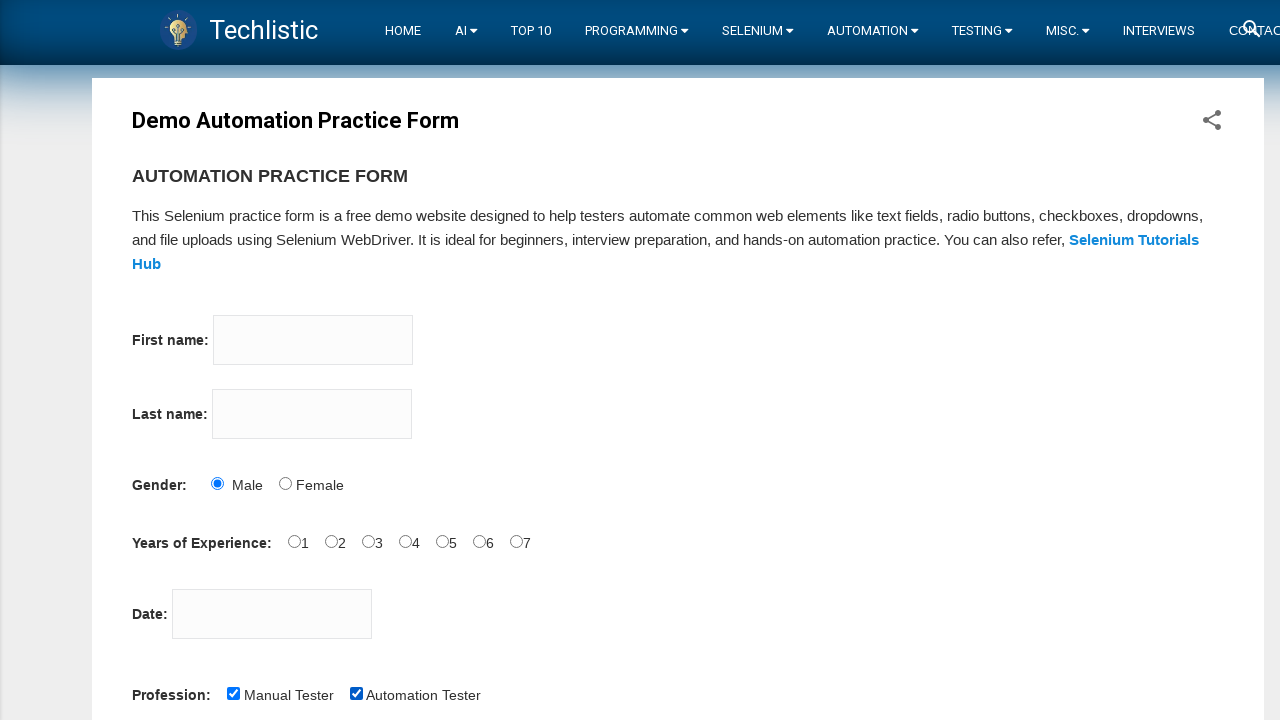

Selected 'QTP' tool checkbox
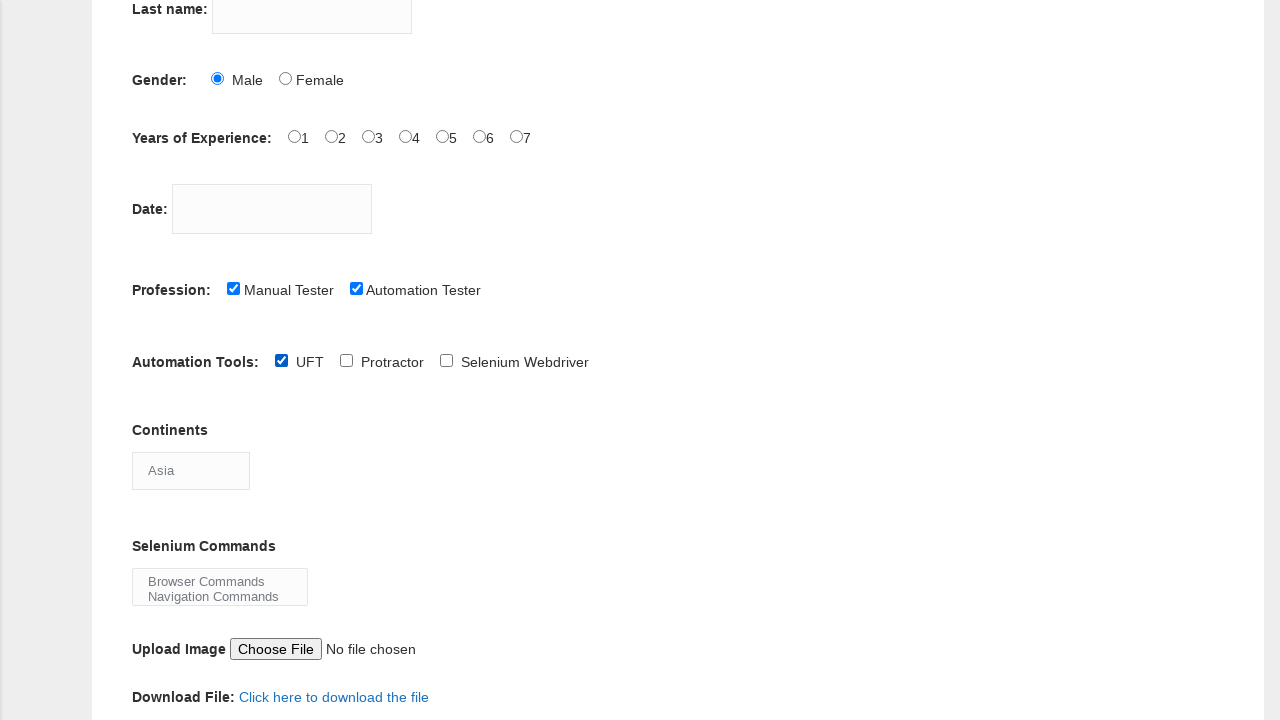

Selected 'Selenium Webdriver' tool checkbox
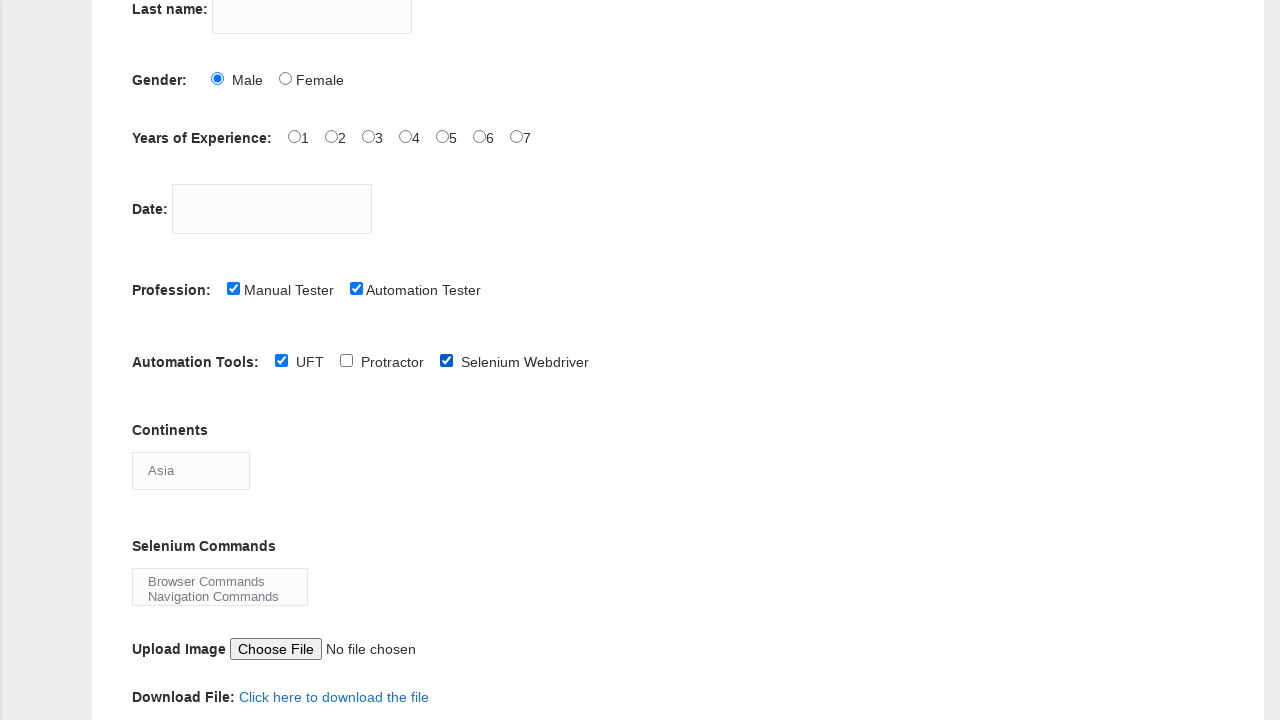

Selected 'Australia' from continents dropdown on #continents
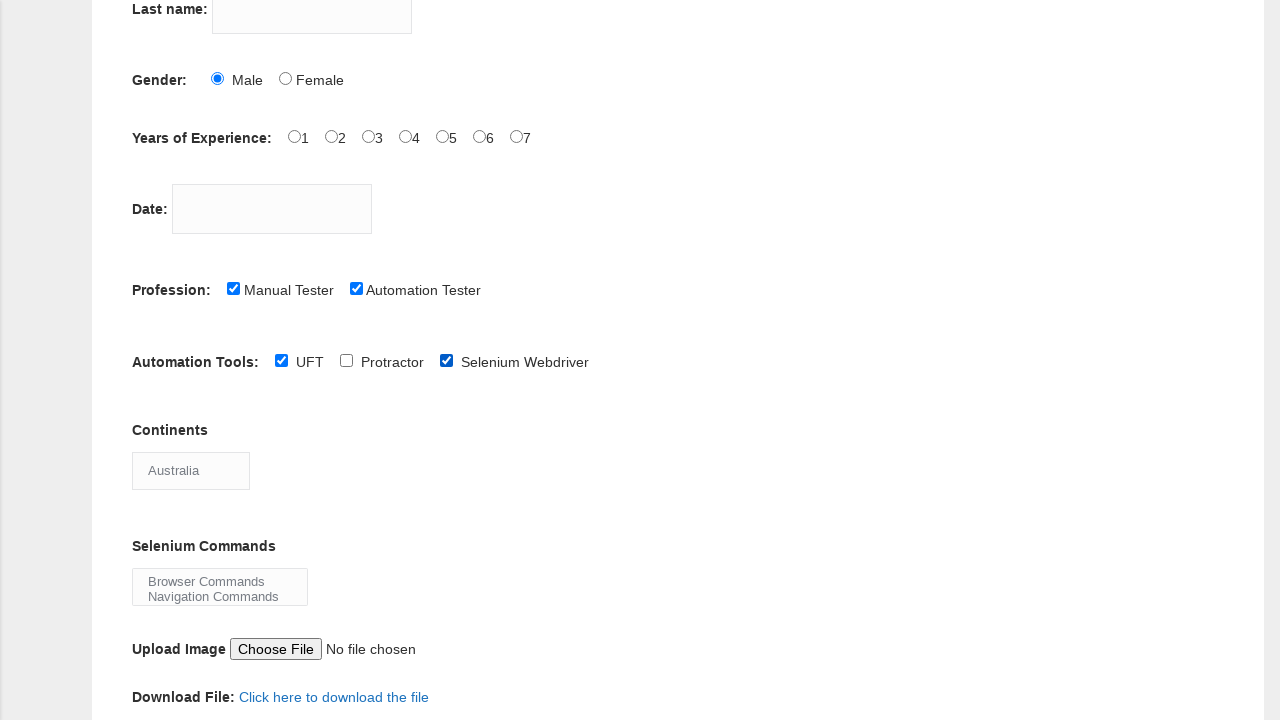

Selected multiple Selenium commands: 'Wait Commands', 'Navigation Commands', 'Switch Commands' on #selenium_commands
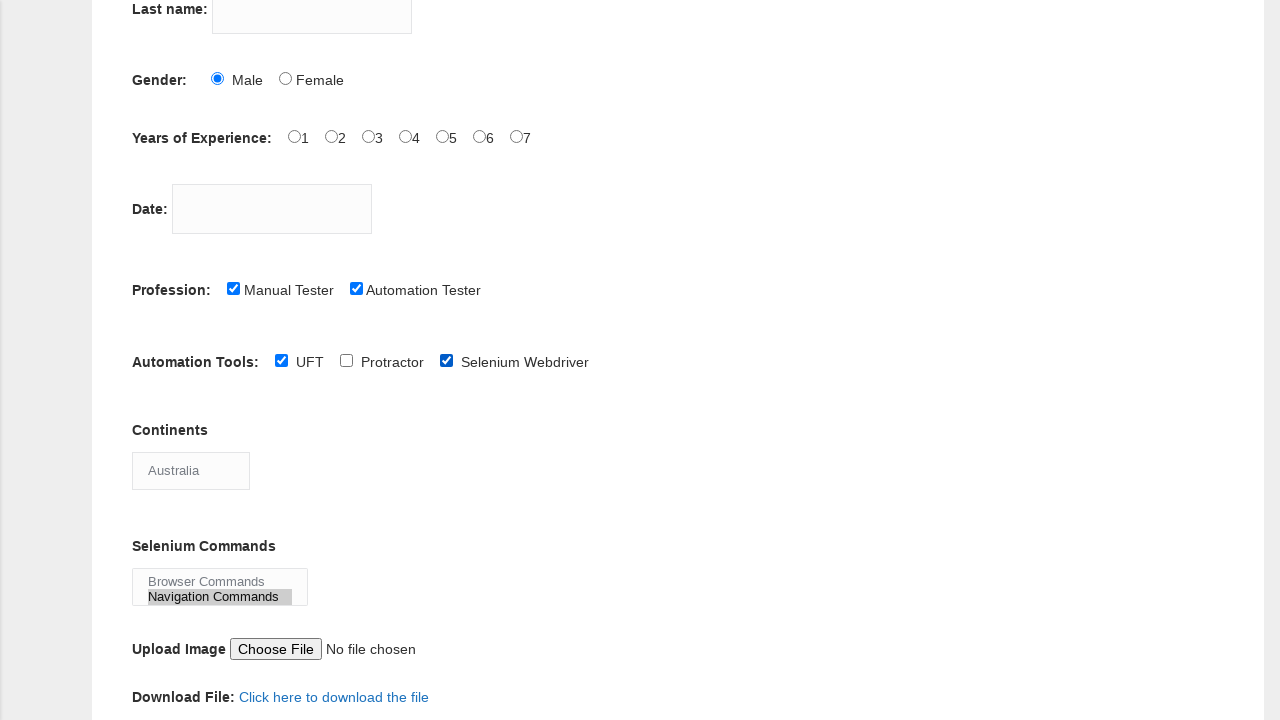

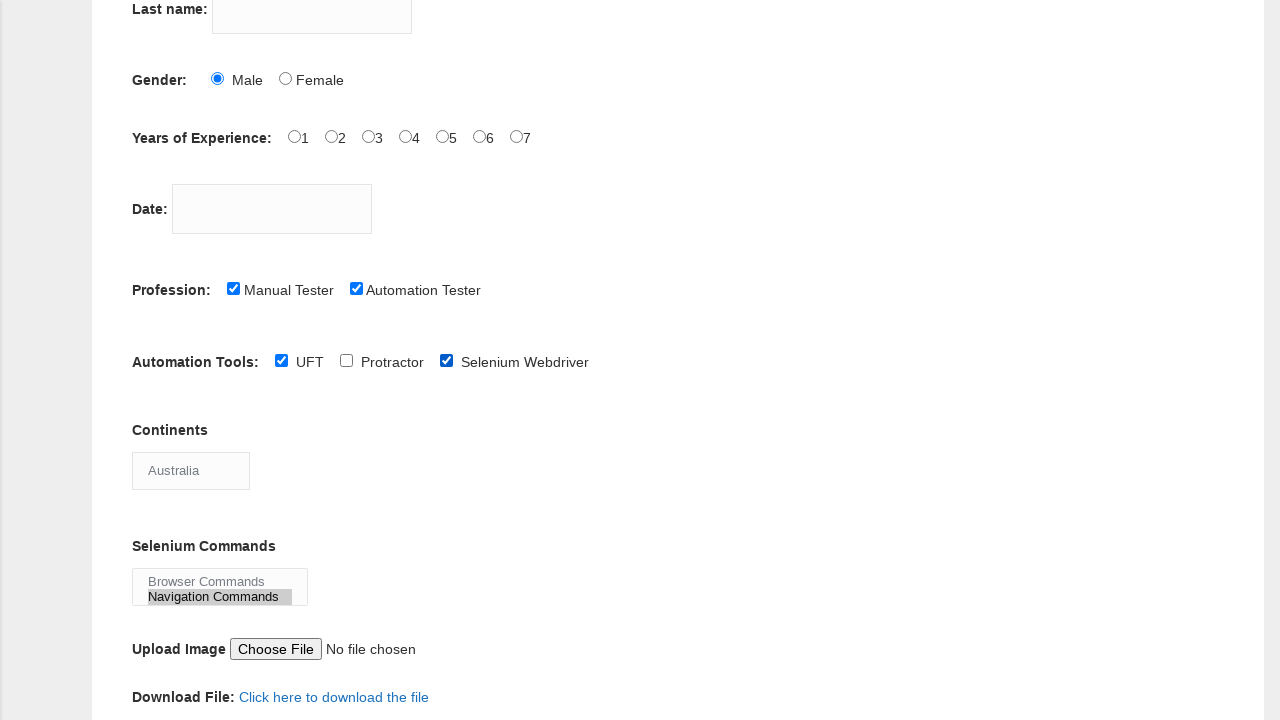